Tests dynamic controls by clicking Remove button, verifying "It's gone!" message, clicking Add button, and verifying "It's back!" message

Starting URL: https://the-internet.herokuapp.com/dynamic_controls

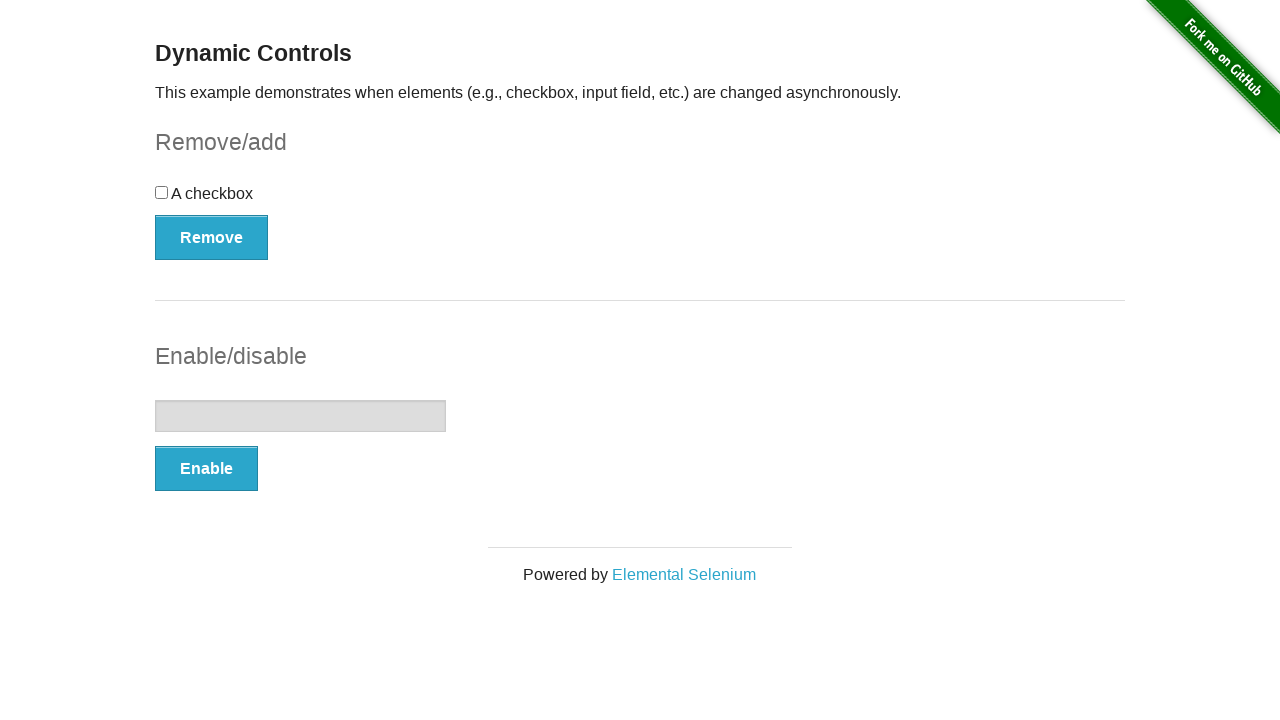

Clicked Remove button at (212, 237) on xpath=//*[text()='Remove']
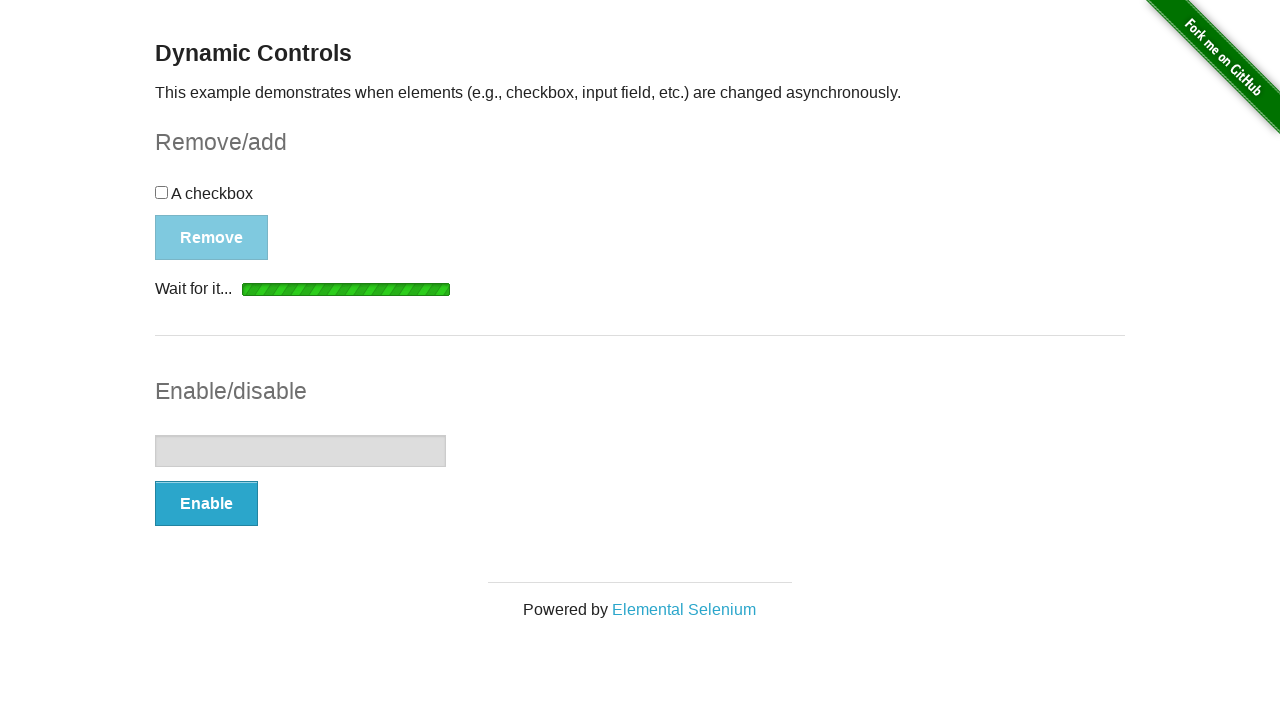

Verified 'It's gone!' message appeared
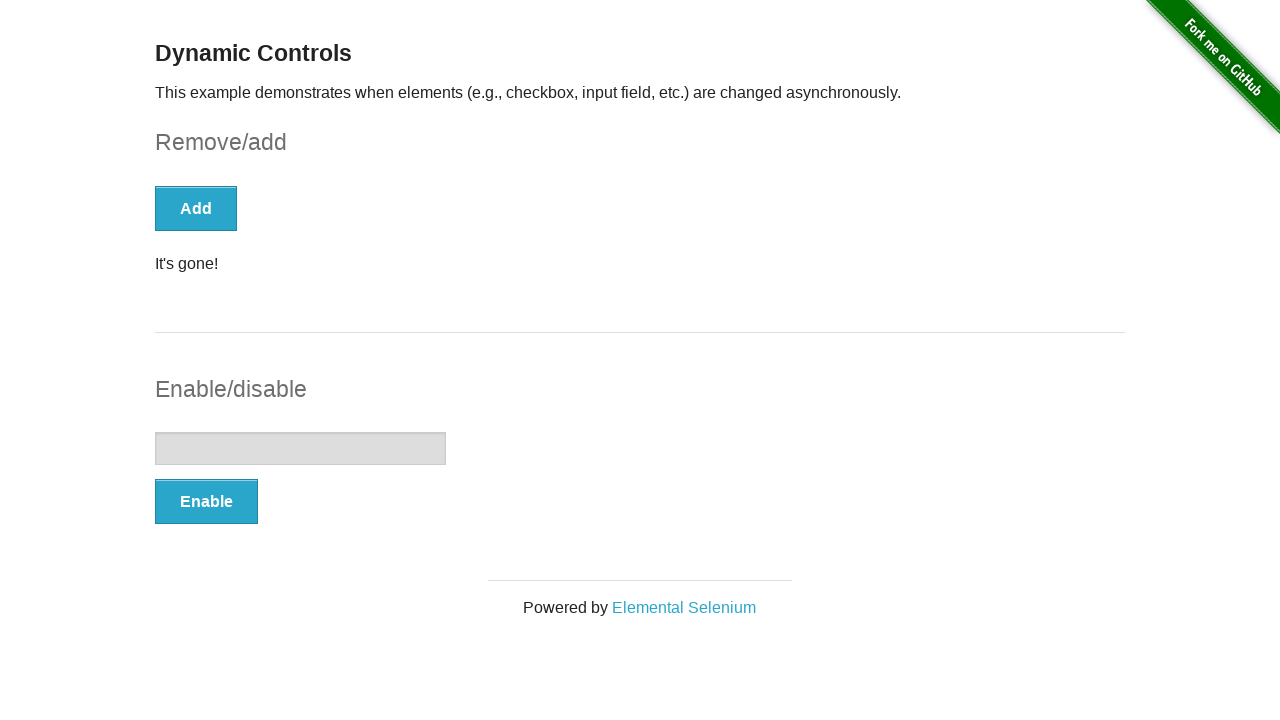

Clicked Add button at (196, 208) on xpath=//*[text()='Add']
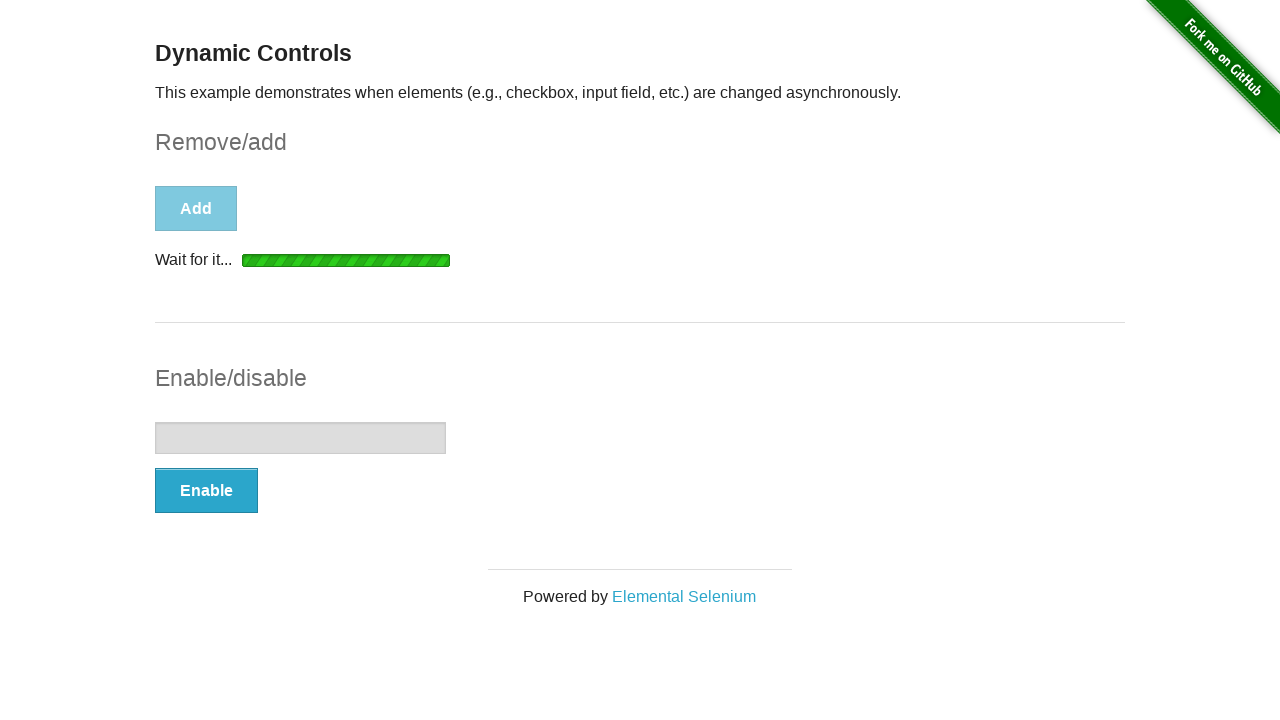

Verified 'It's back!' message appeared
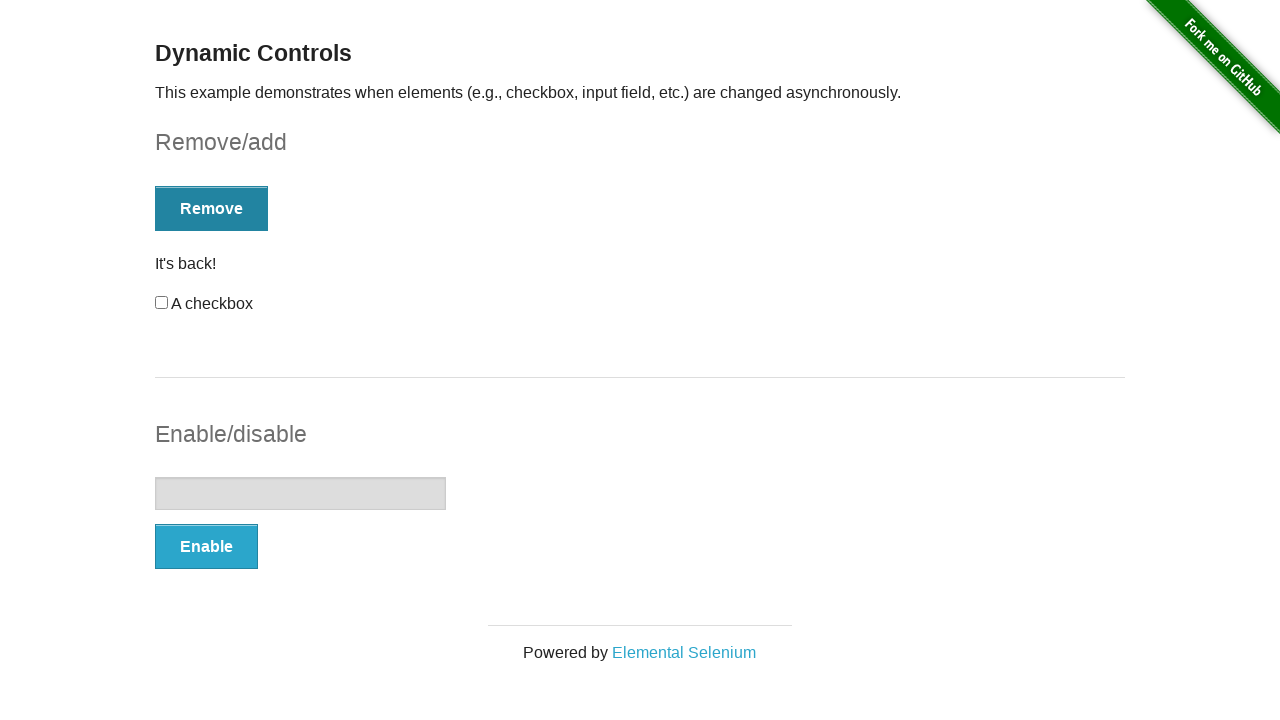

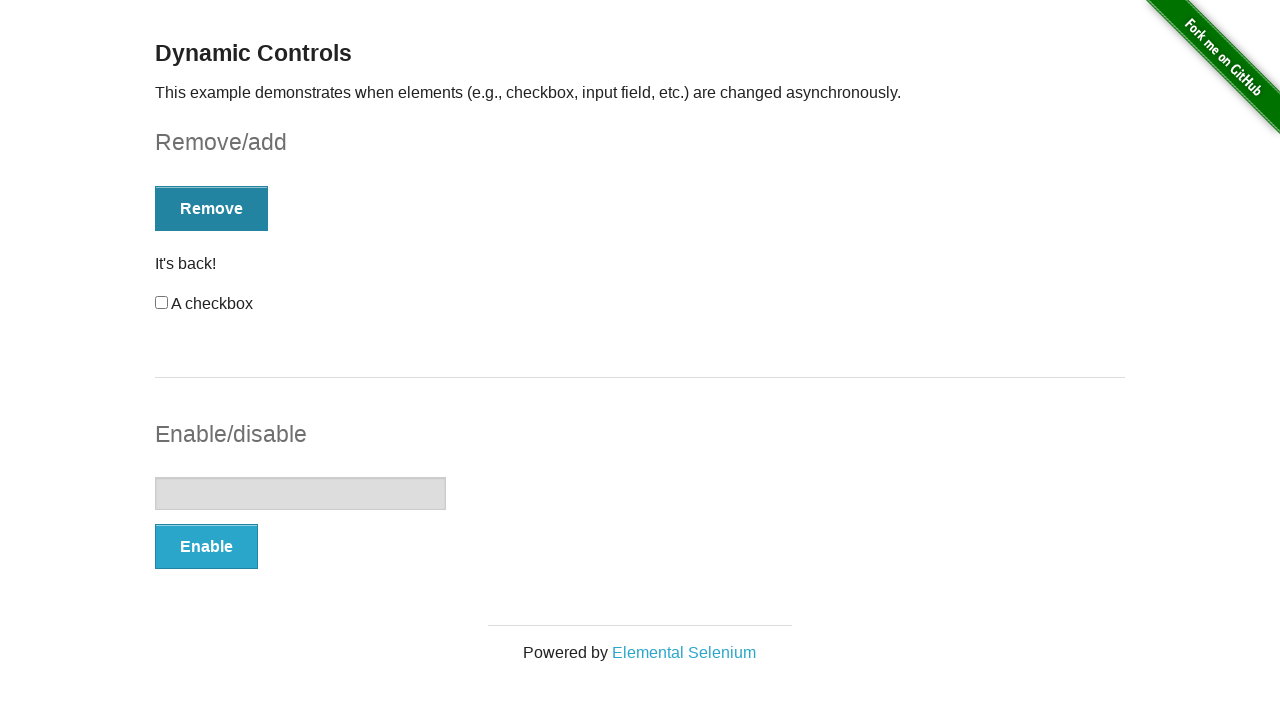